Tests drag and drop functionality by dragging an element and dropping it onto a target element within an iframe

Starting URL: https://jqueryui.com/droppable/

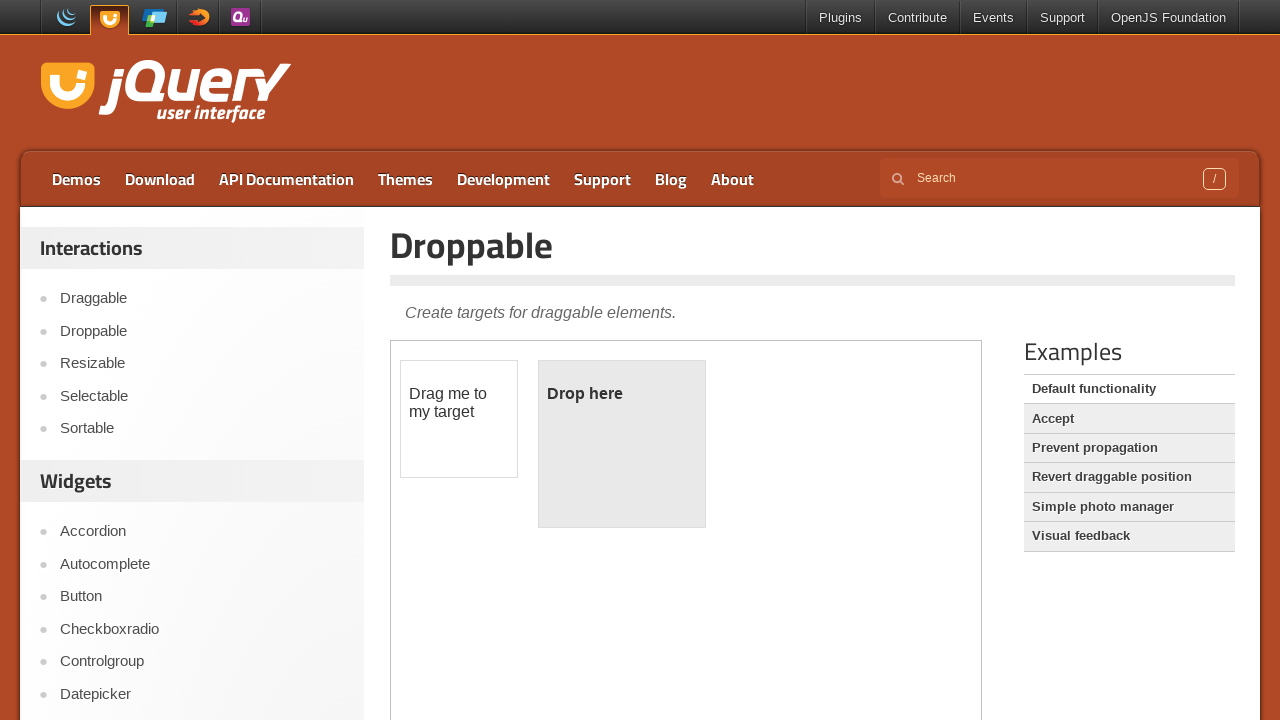

Located the iframe containing the drag and drop demo
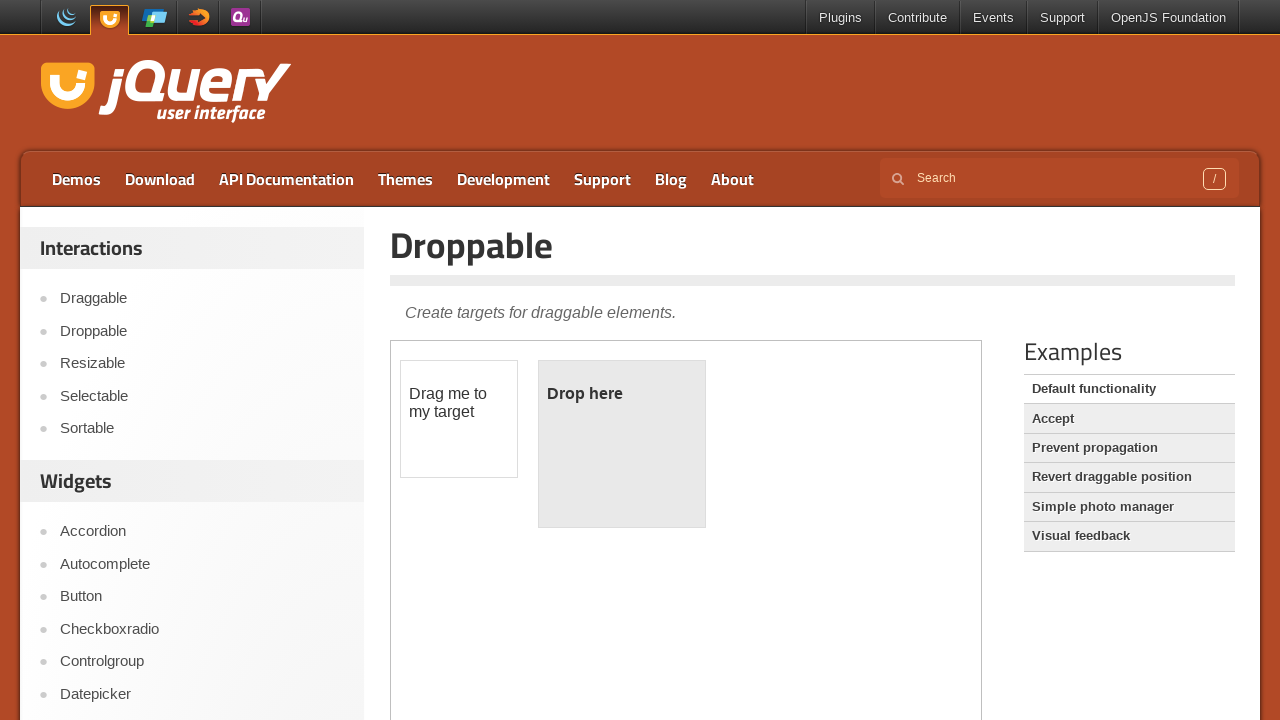

Located the draggable element within the iframe
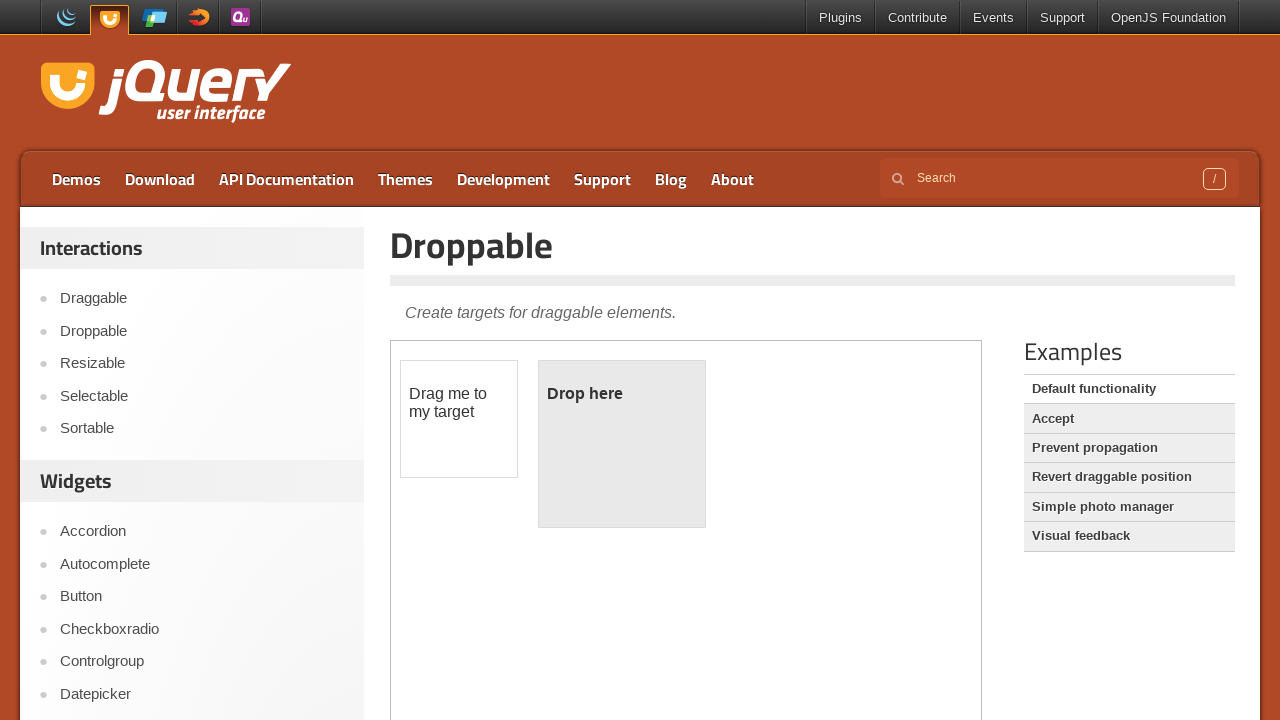

Located the droppable target element within the iframe
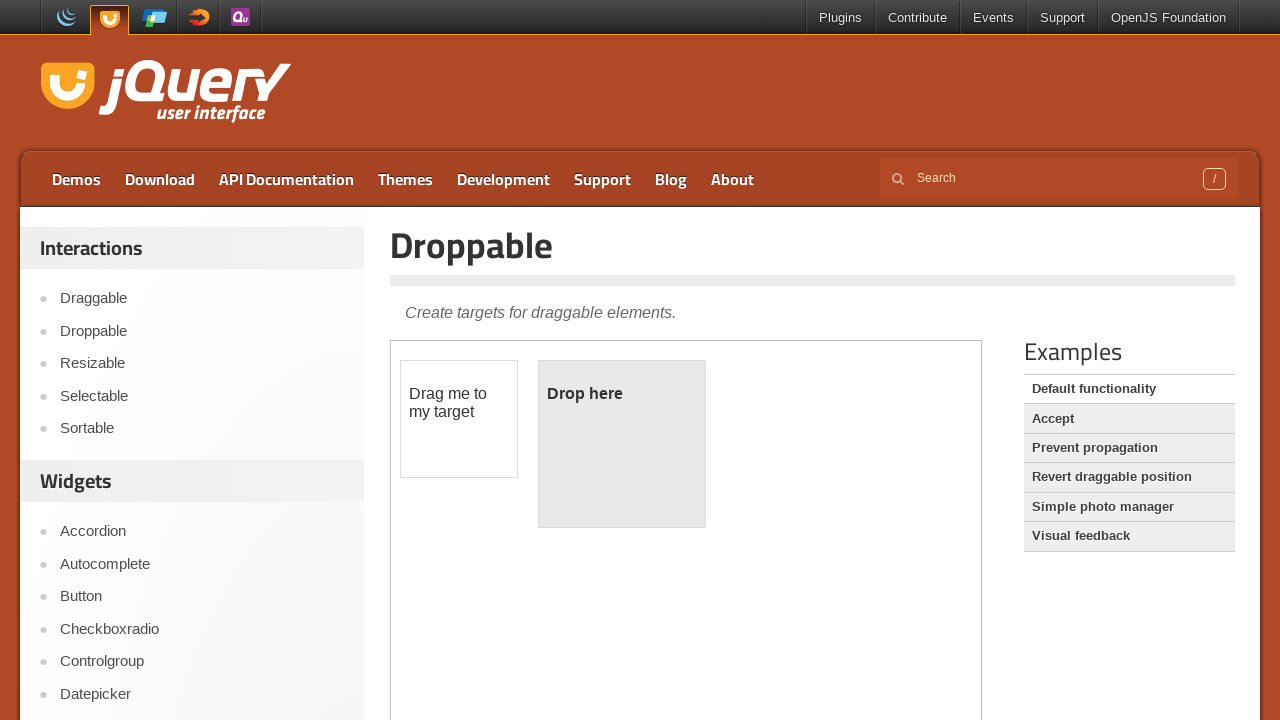

Performed drag and drop action from draggable element to target element at (622, 444)
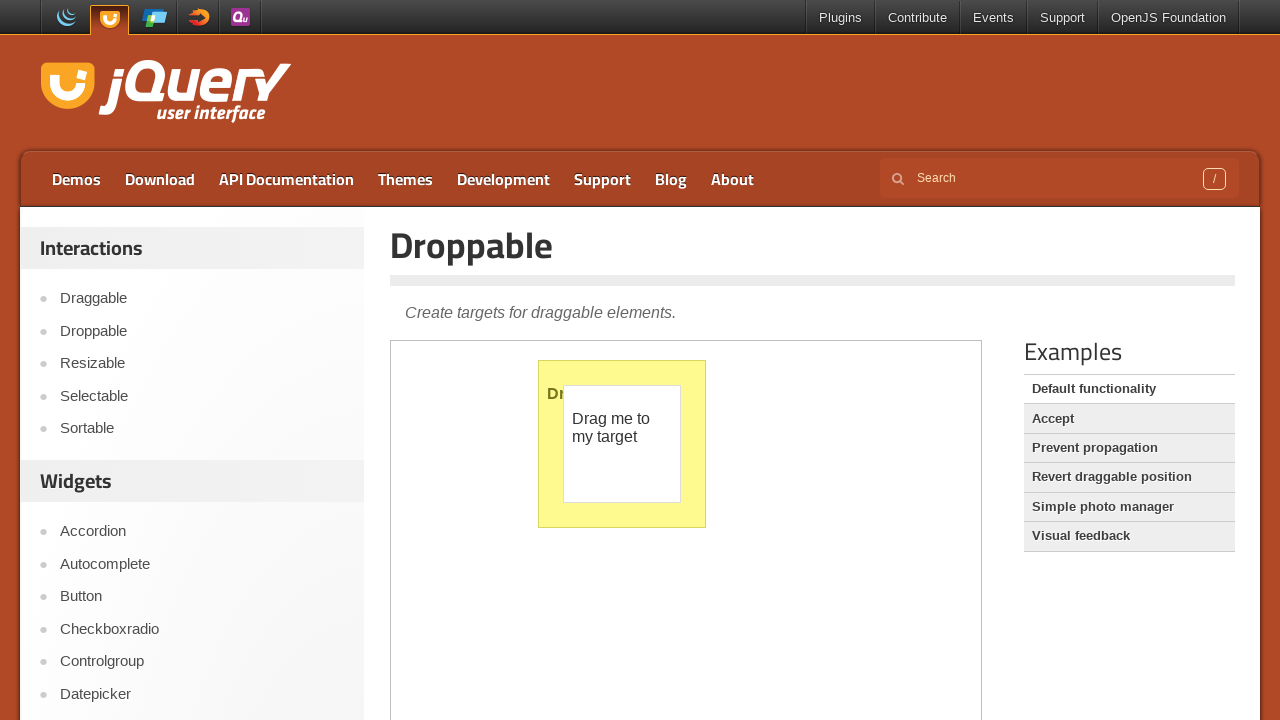

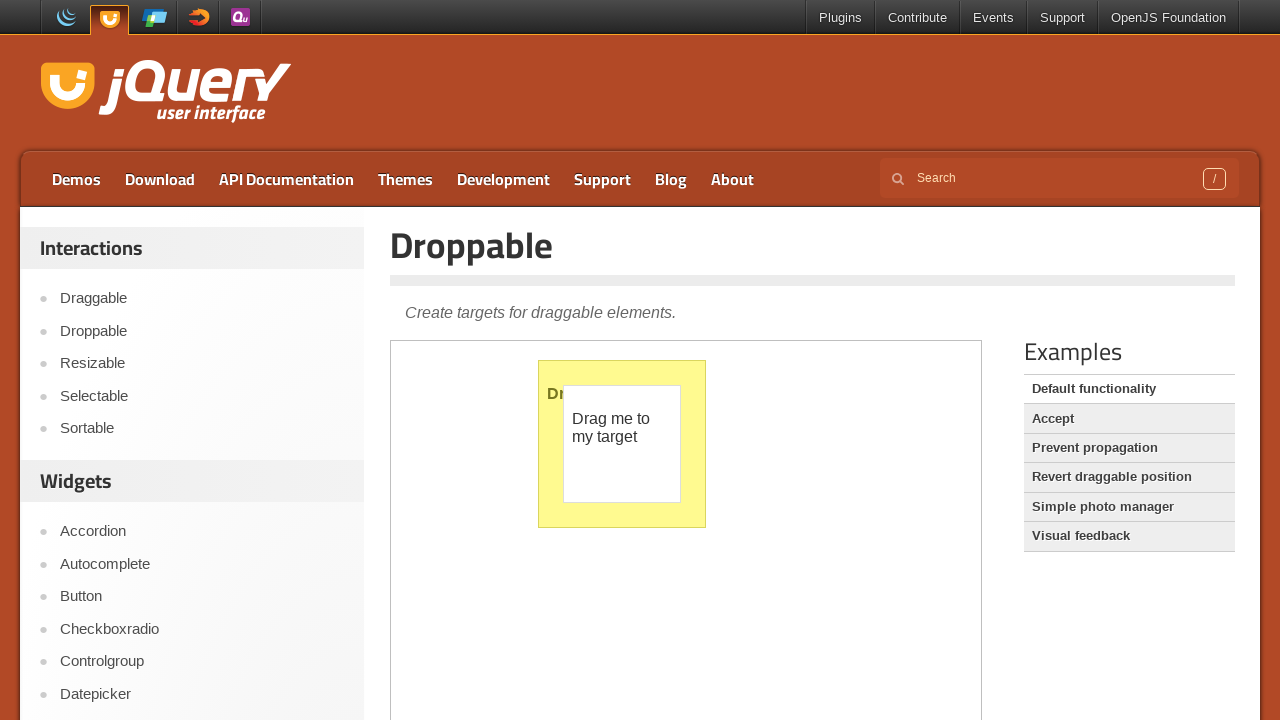